Tests double-click functionality by double-clicking a button and verifying the resulting text message

Starting URL: https://automationfc.github.io/basic-form/index.html

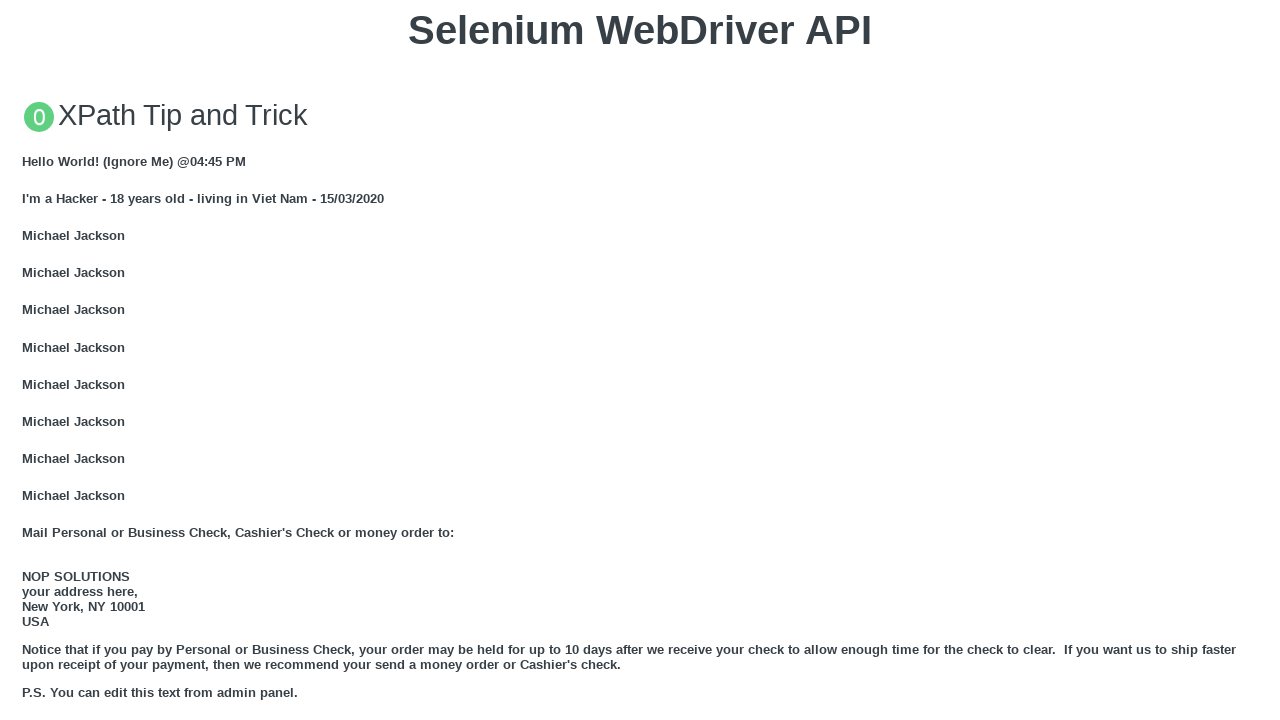

Double-clicked the 'Double click me' button at (640, 361) on button:text('Double click me')
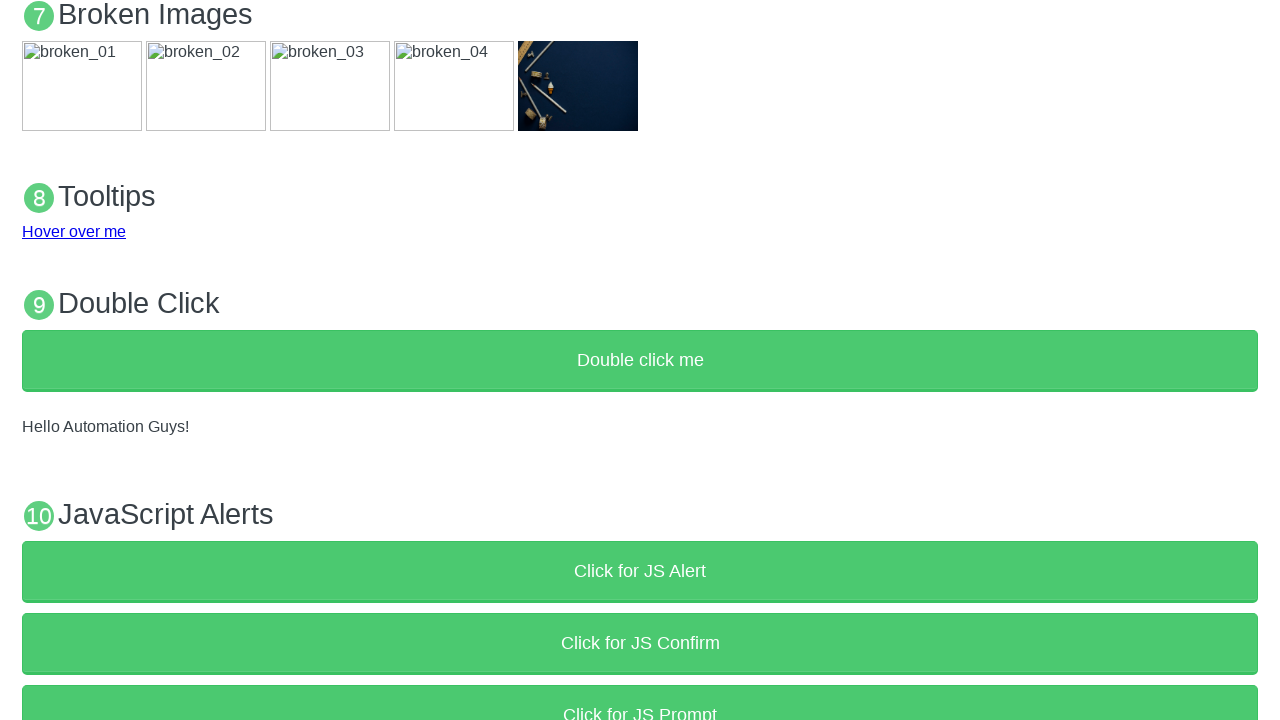

Retrieved text content from demo paragraph
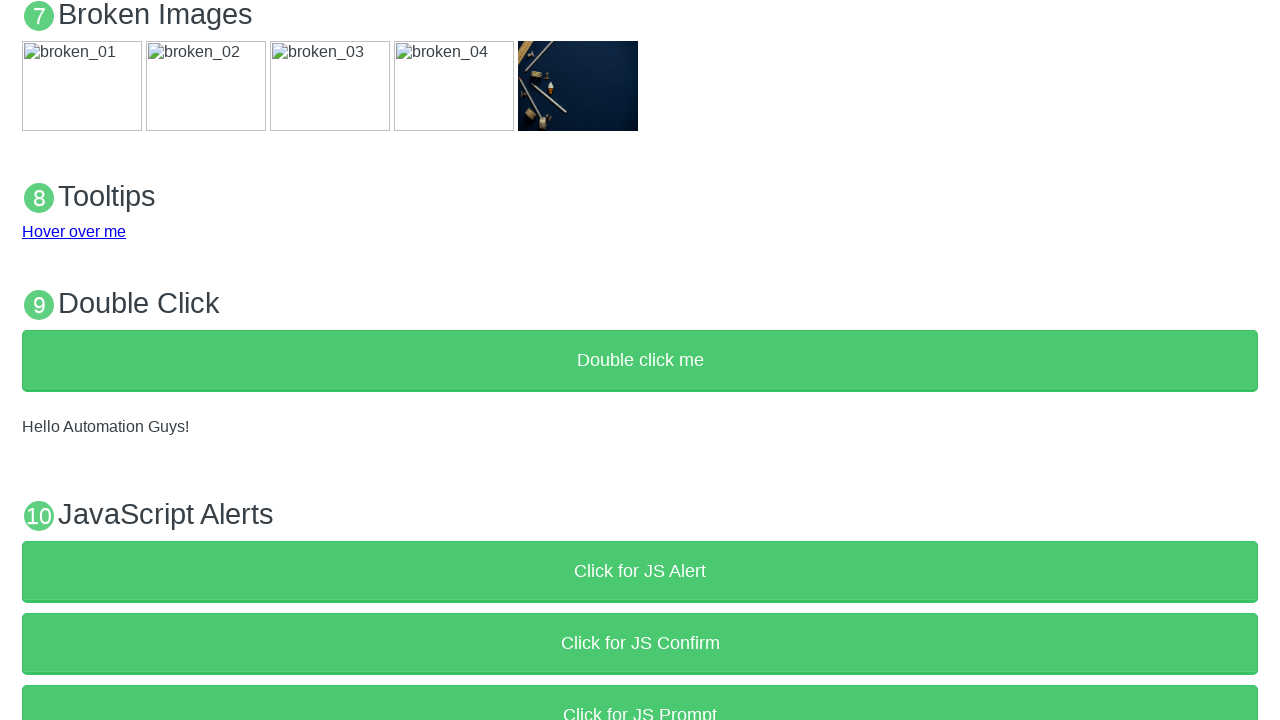

Verified demo text equals 'Hello Automation Guys!'
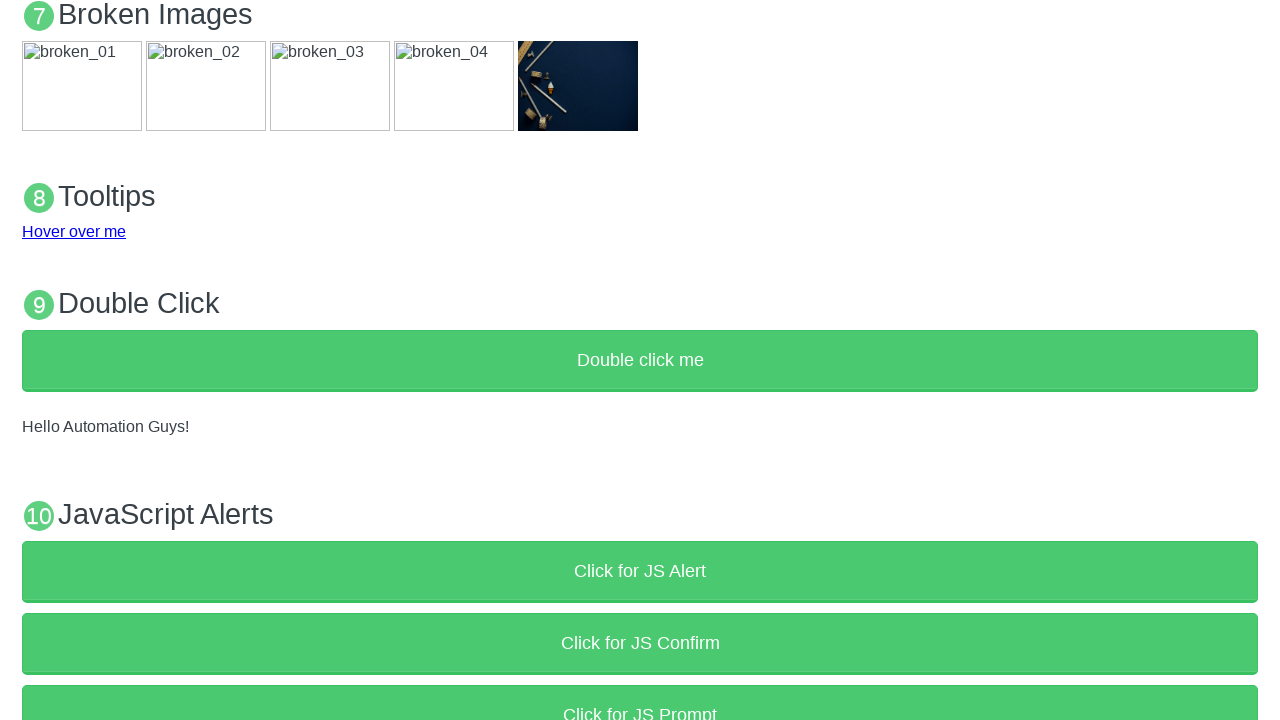

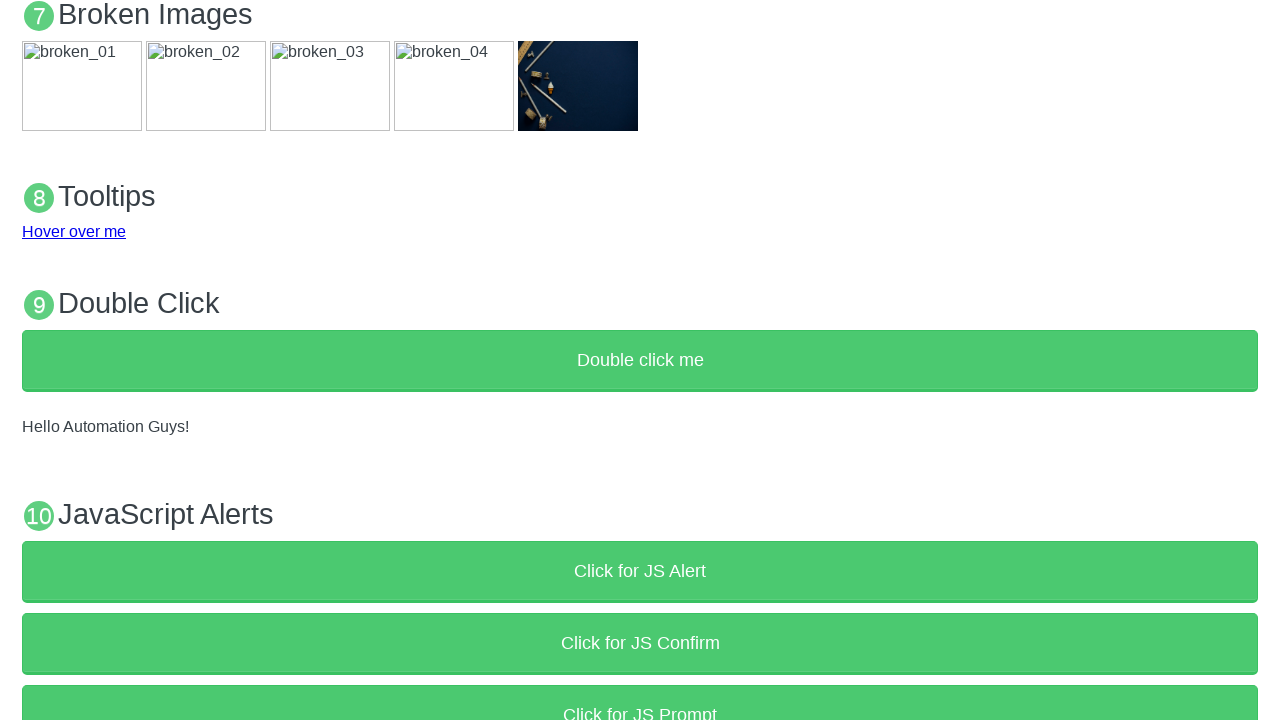